Tests dynamic loading page where an element is rendered after clicking a start button and waiting for loading to complete, then verifies the displayed text.

Starting URL: http://the-internet.herokuapp.com/dynamic_loading/2

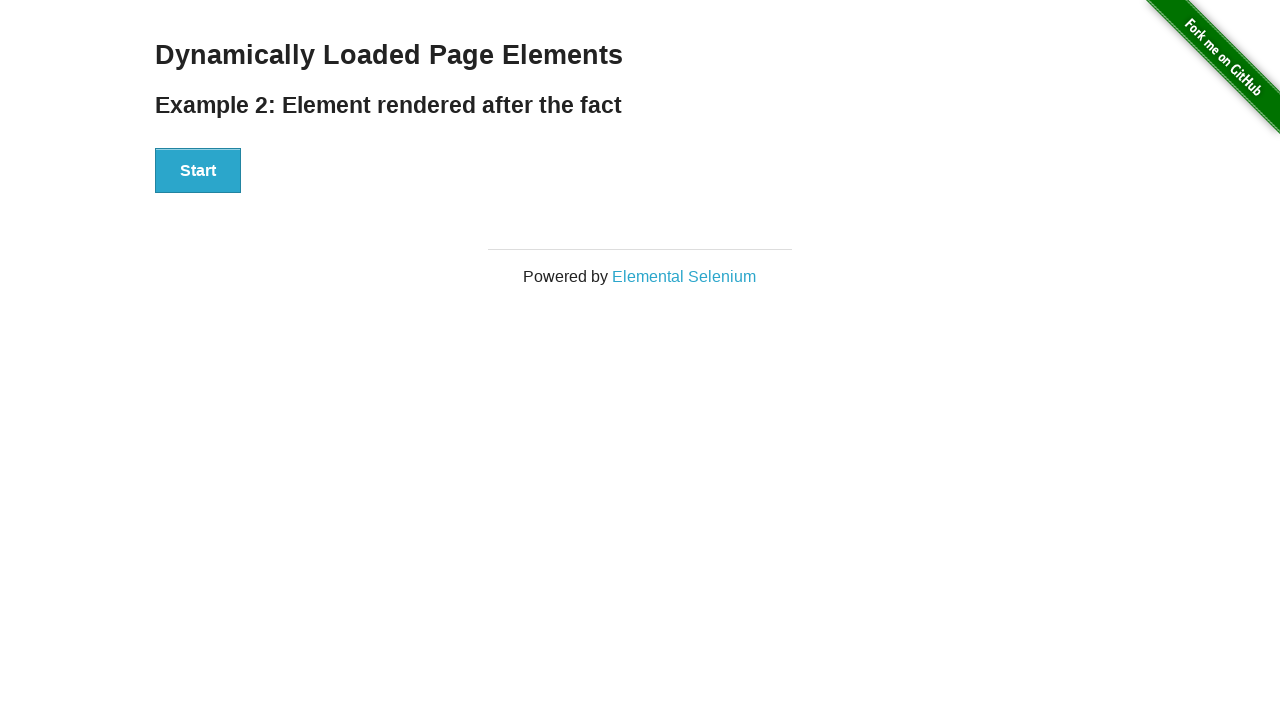

Navigated to dynamic loading example 2 page
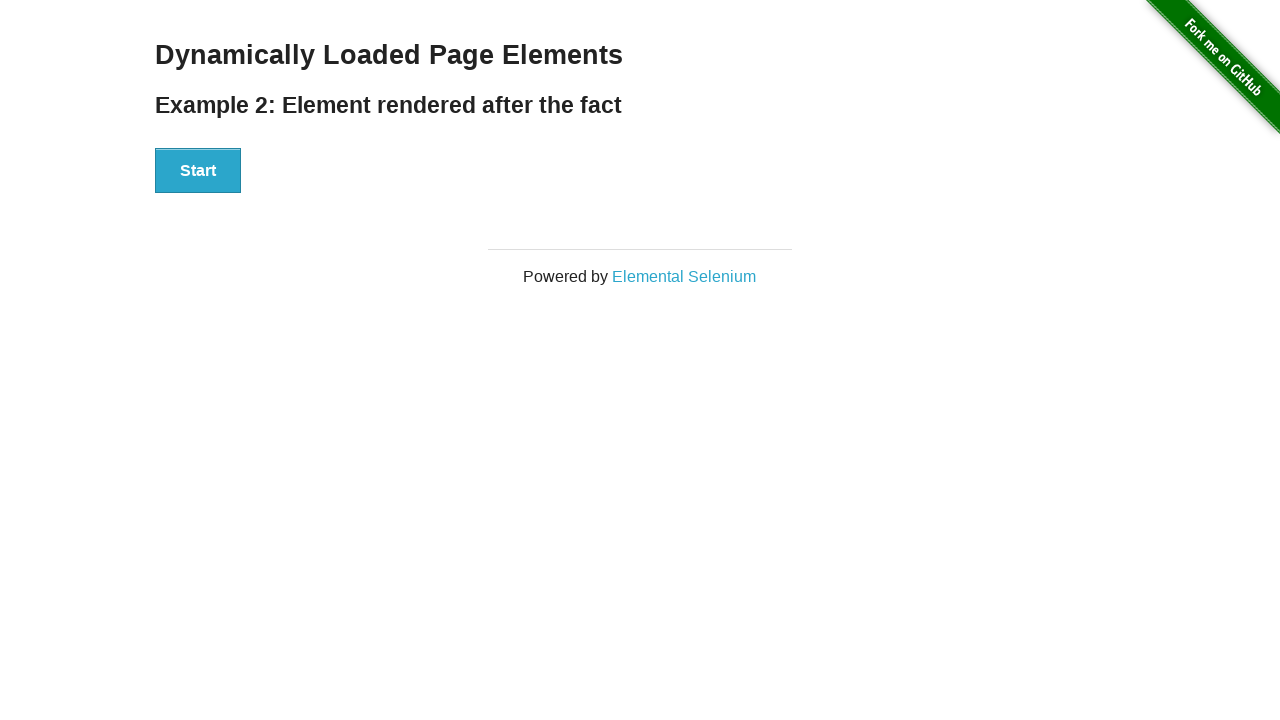

Clicked the Start button to initiate dynamic loading at (198, 171) on #start button
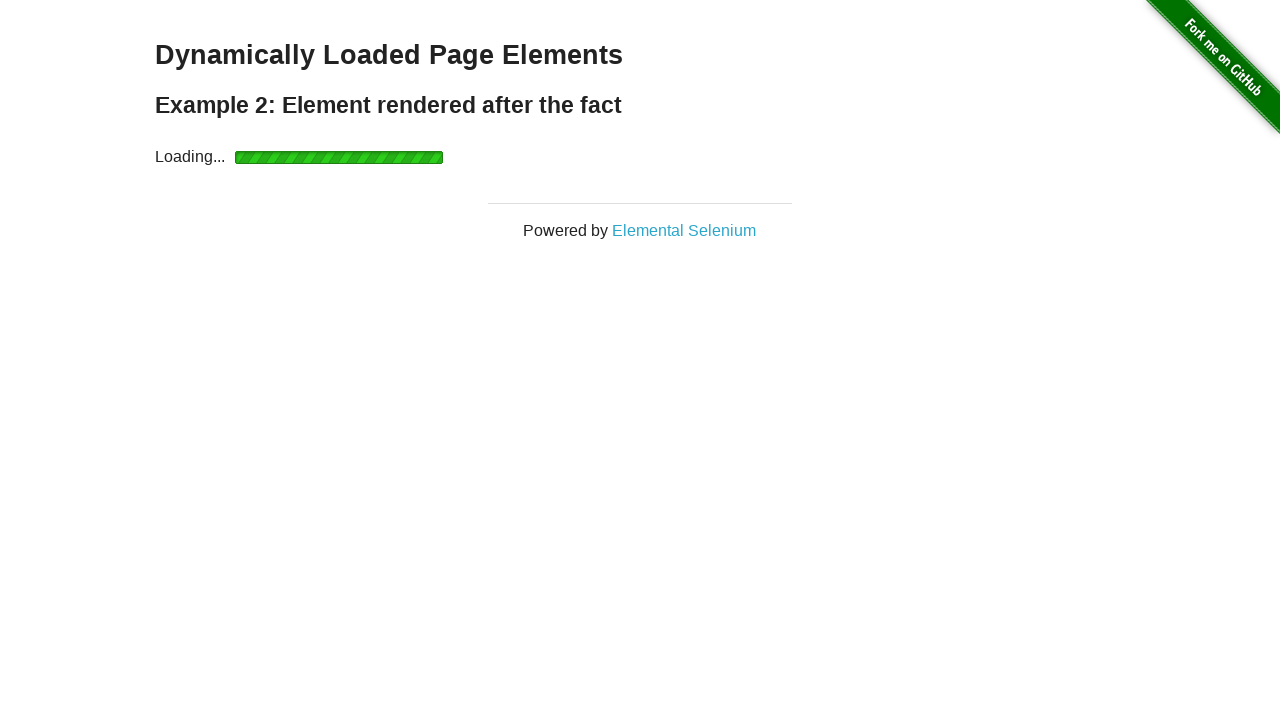

Loading completed and finish element became visible
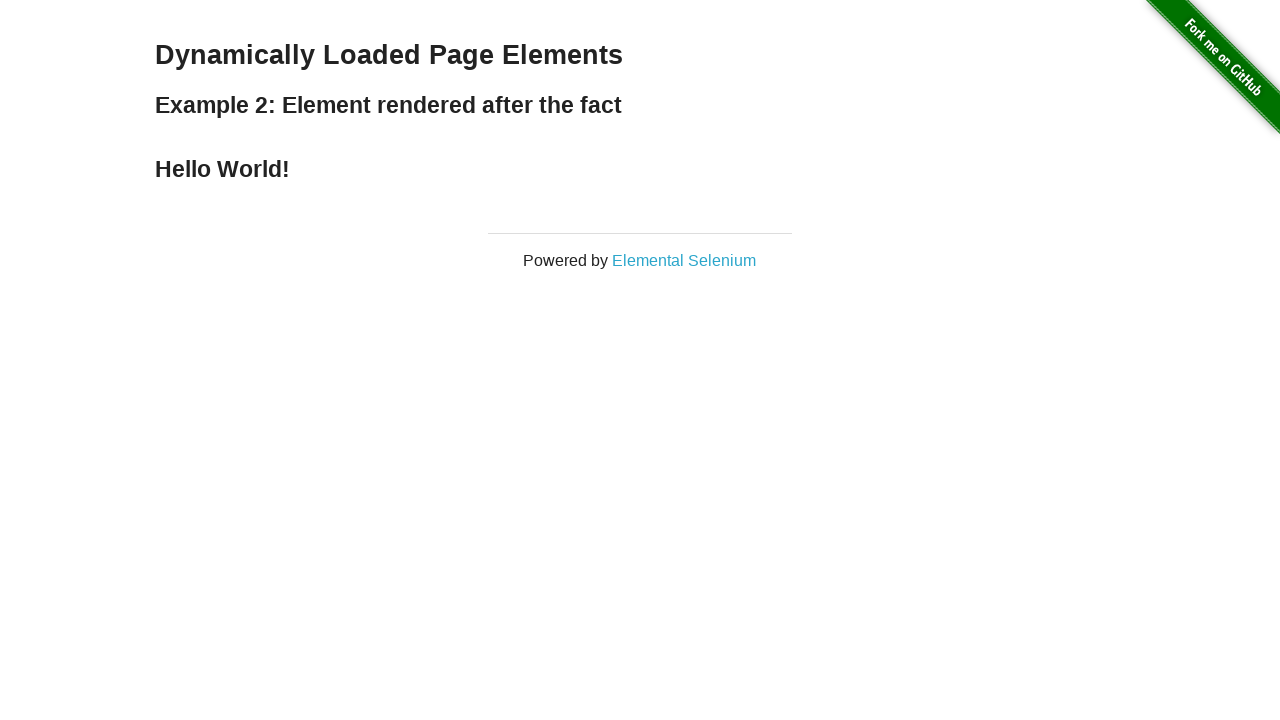

Verified that the finish element displays 'Hello World!'
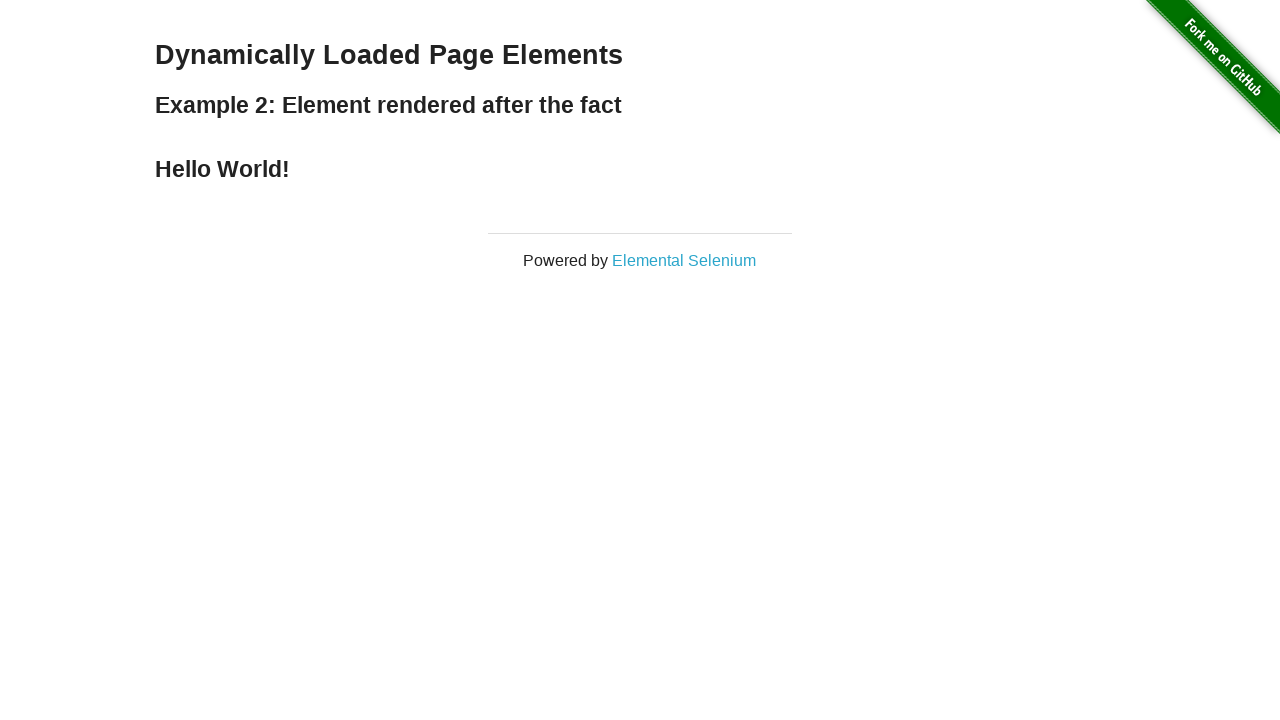

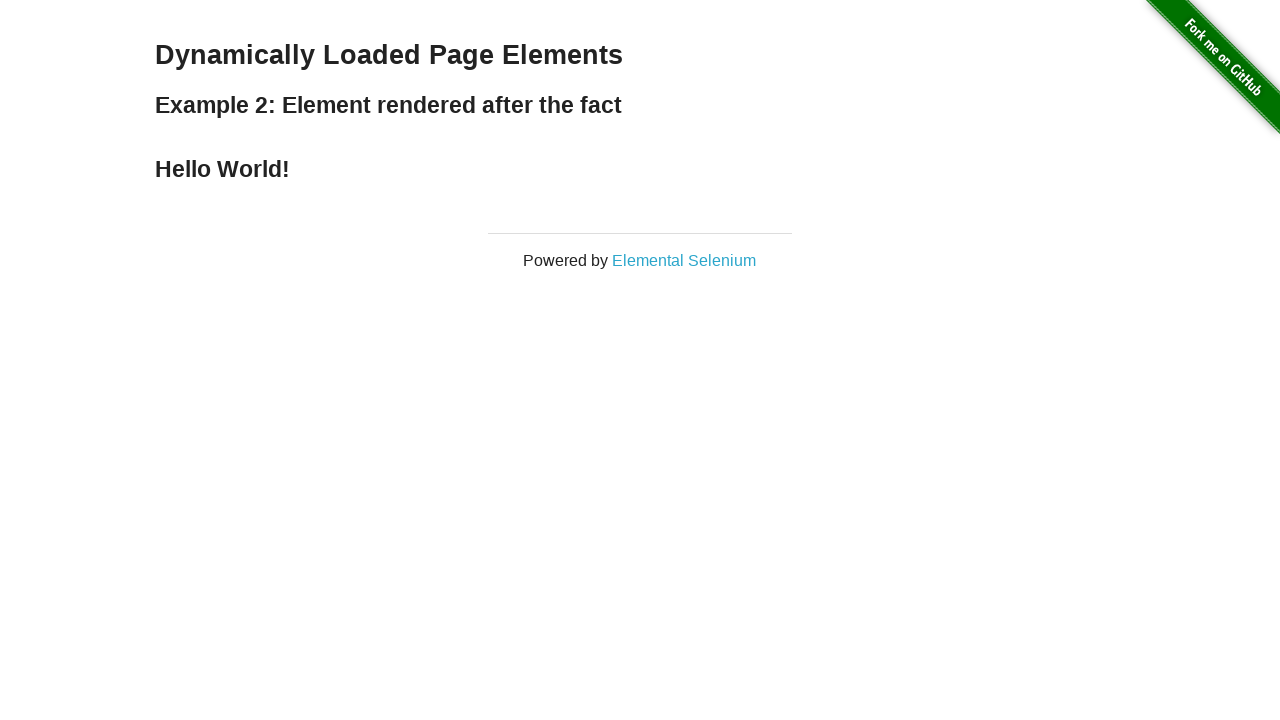